Tests browser window navigation commands by clicking a link that opens a new window, switching between parent and child windows, and verifying window titles.

Starting URL: https://opensource-demo.orangehrmlive.com/web/index.php/auth/login

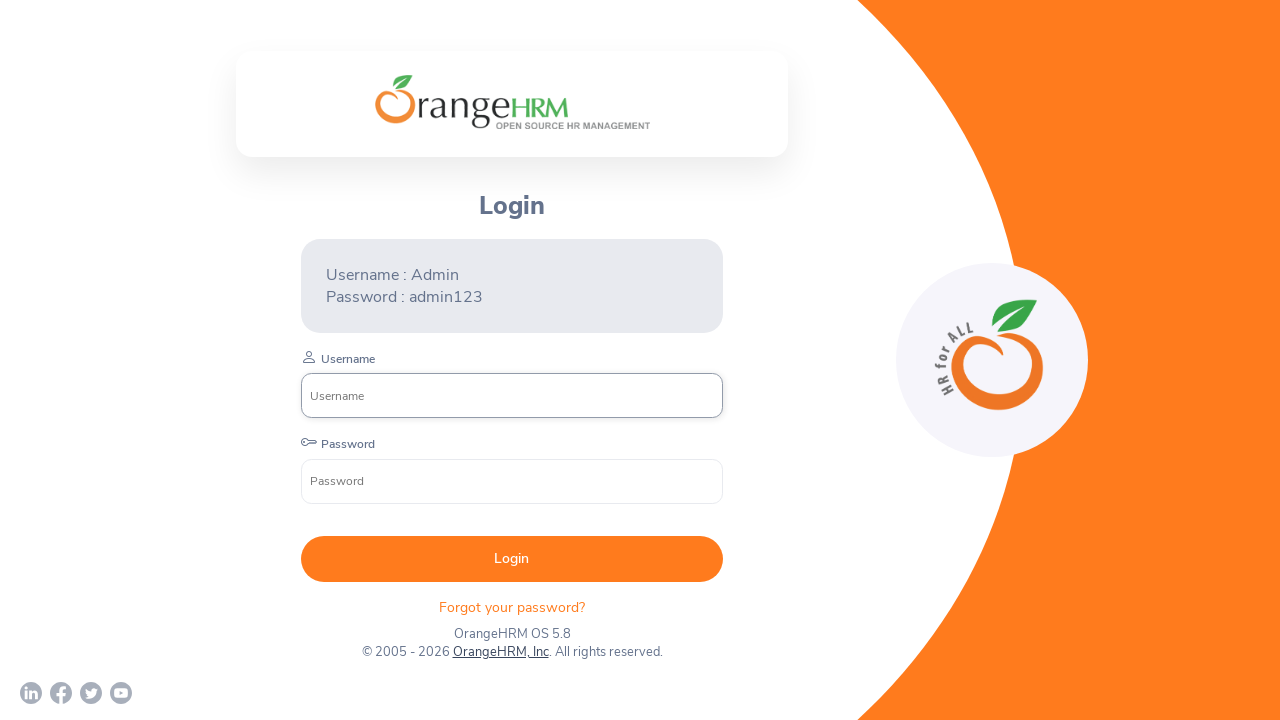

Clicked OrangeHRM link to open new window at (500, 652) on xpath=//a[normalize-space()='OrangeHRM, Inc']
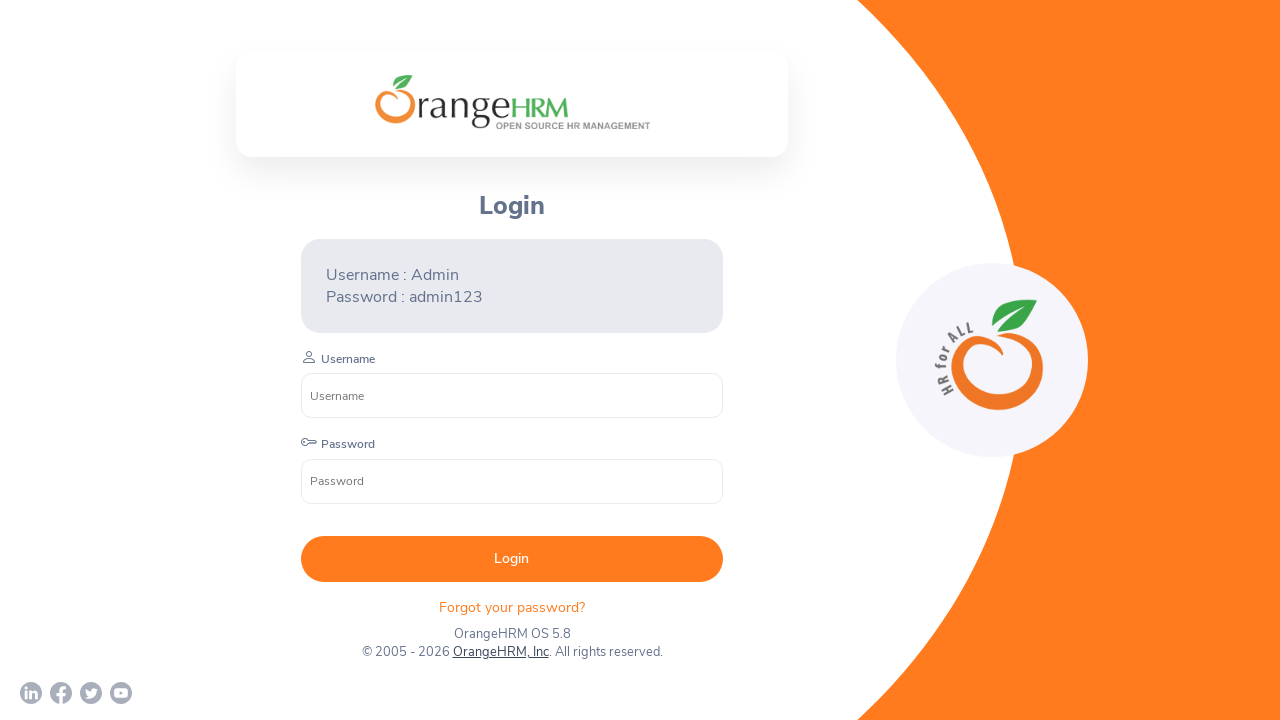

New child window opened and retrieved
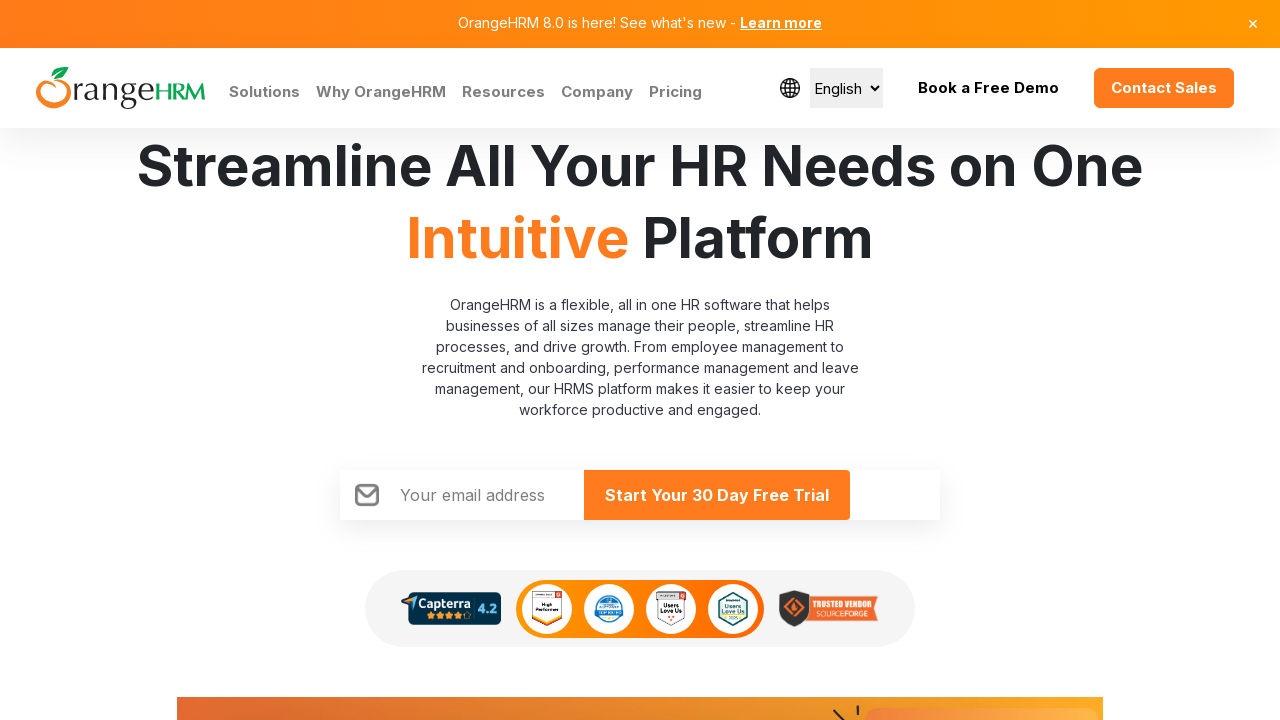

Child window page loaded completely
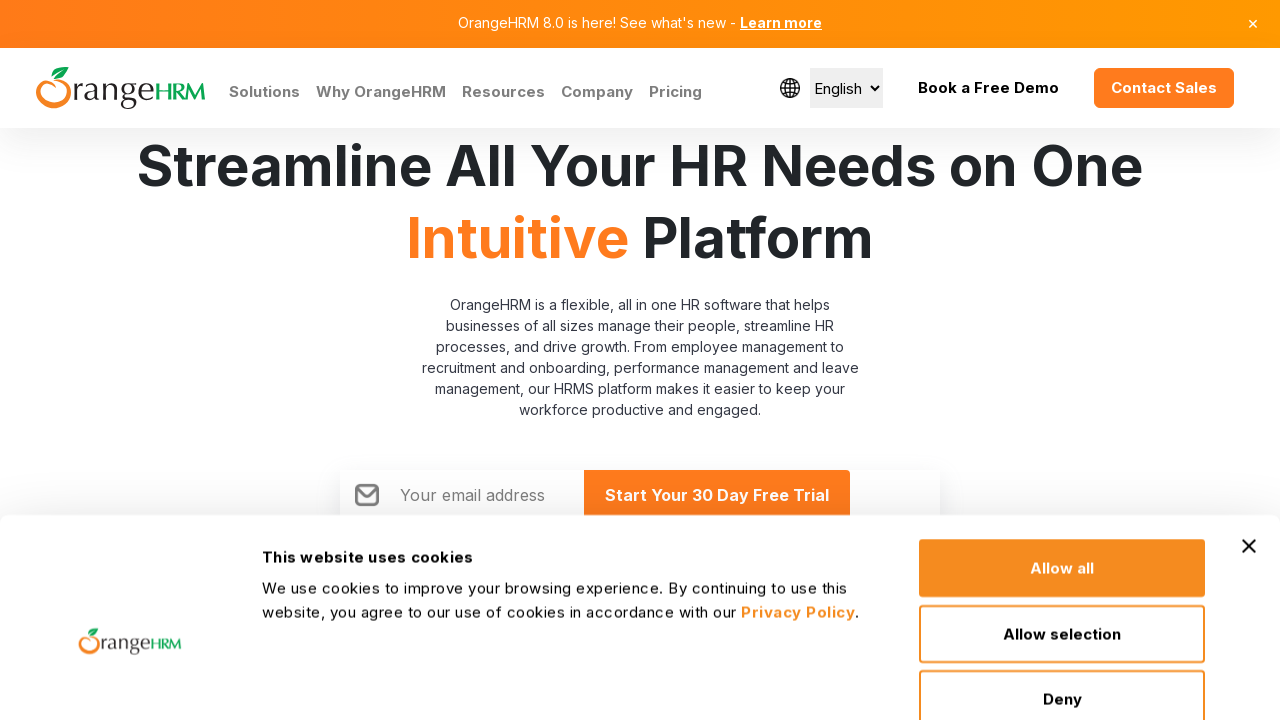

Retrieved parent window title: 'OrangeHRM'
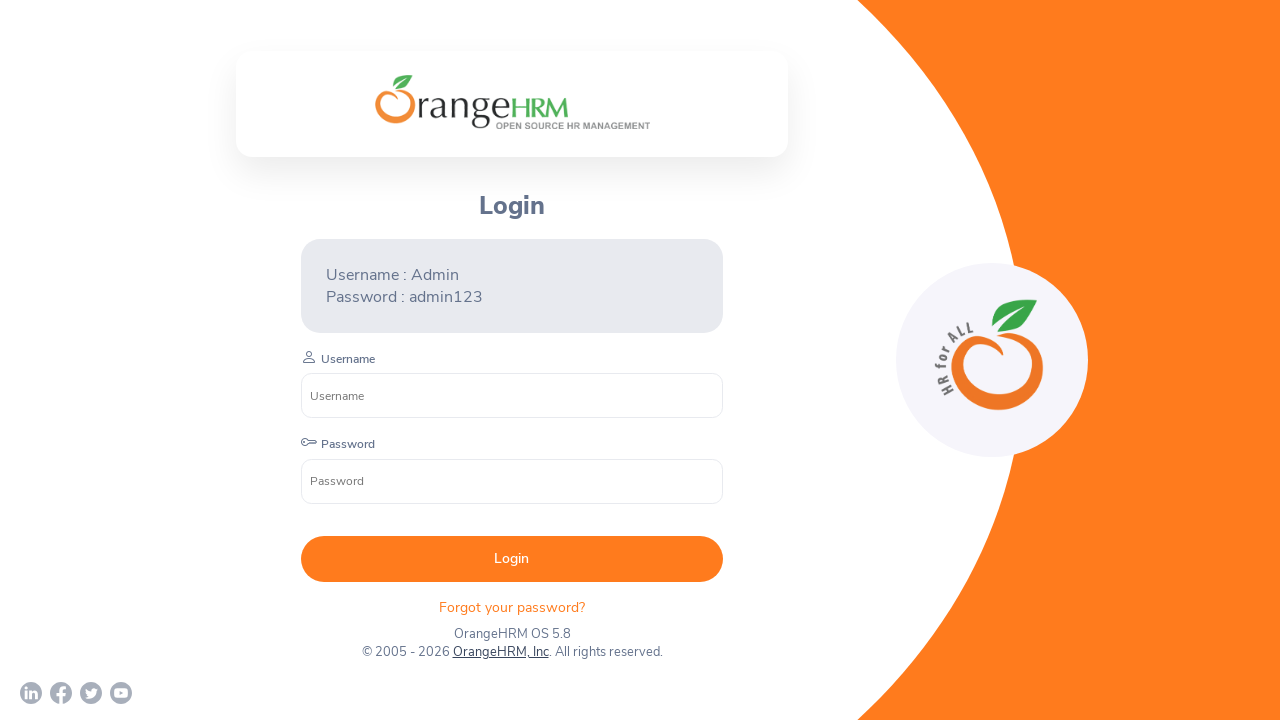

Retrieved child window title: 'Human Resources Management Software | HRMS | OrangeHRM'
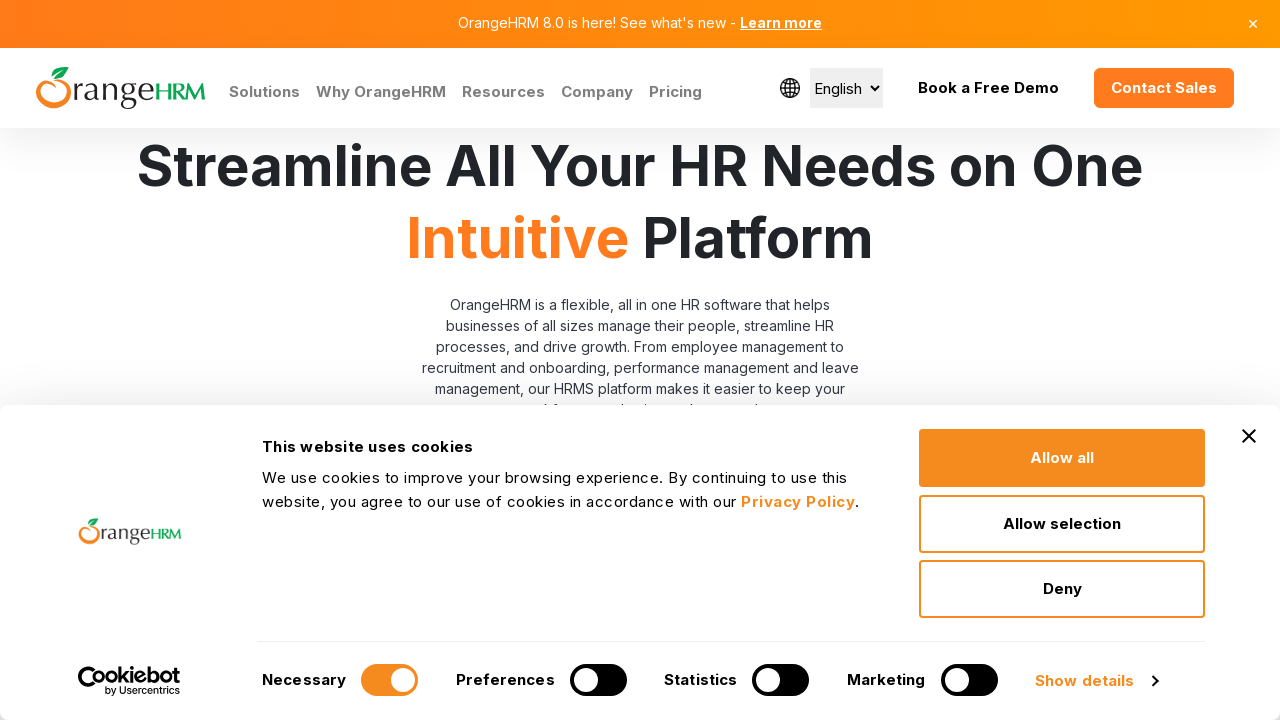

Retrieved child window URL: 'https://www.orangehrm.com/'
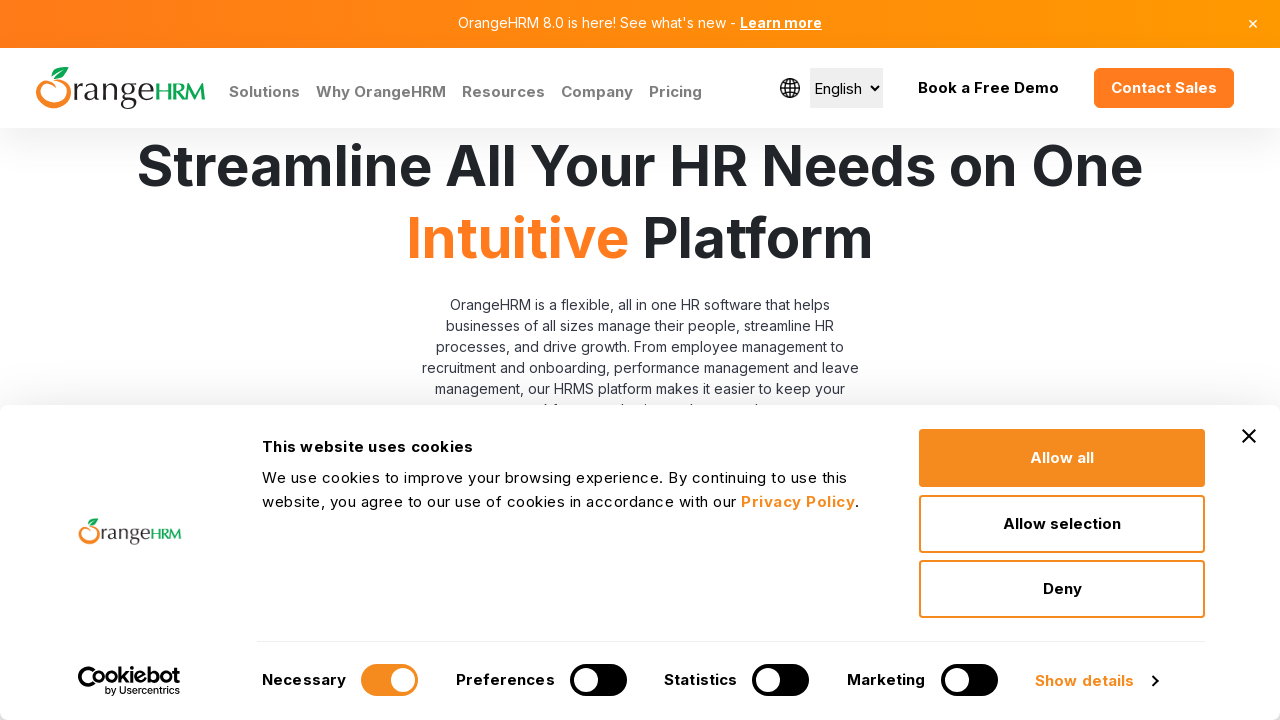

Closed child window
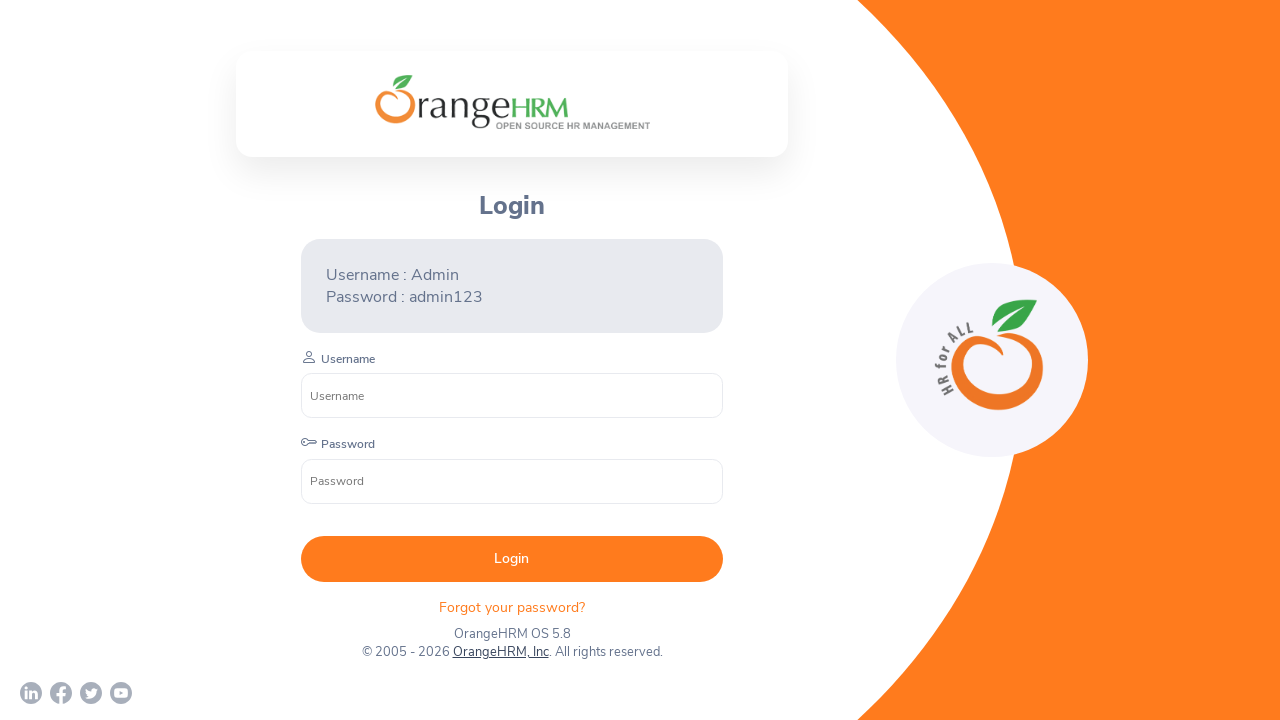

Verified parent window is still available and focused
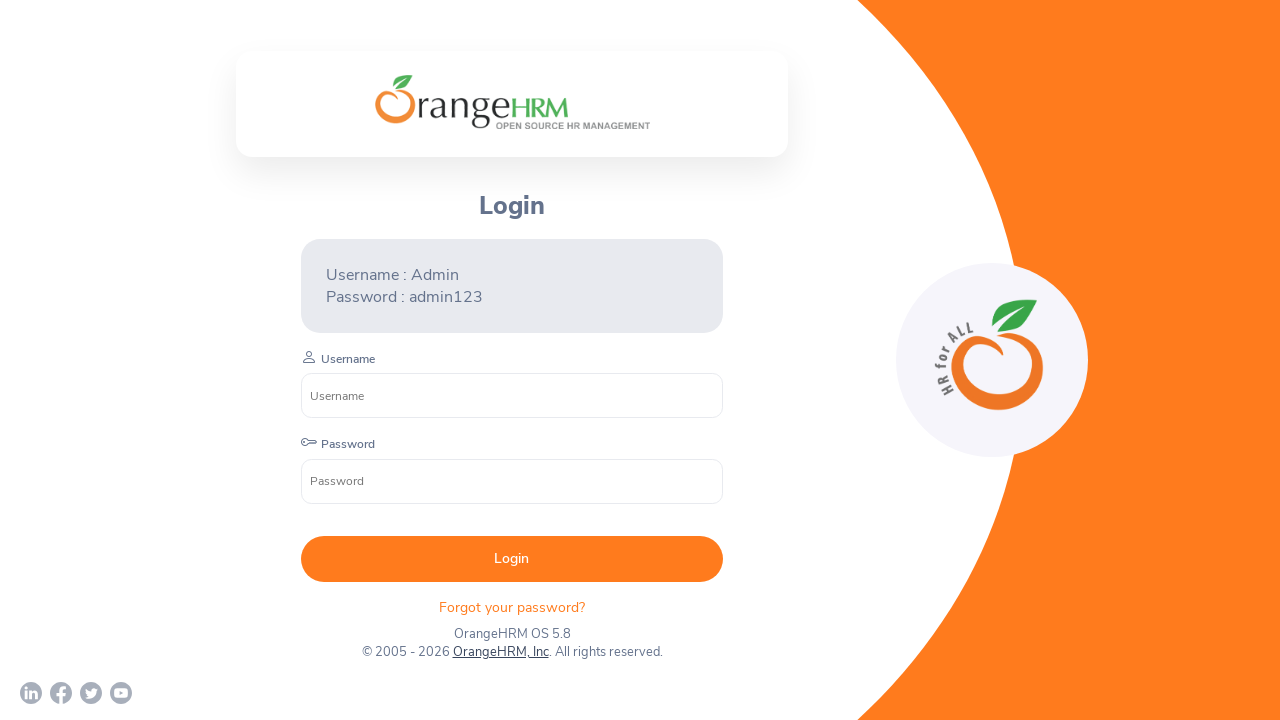

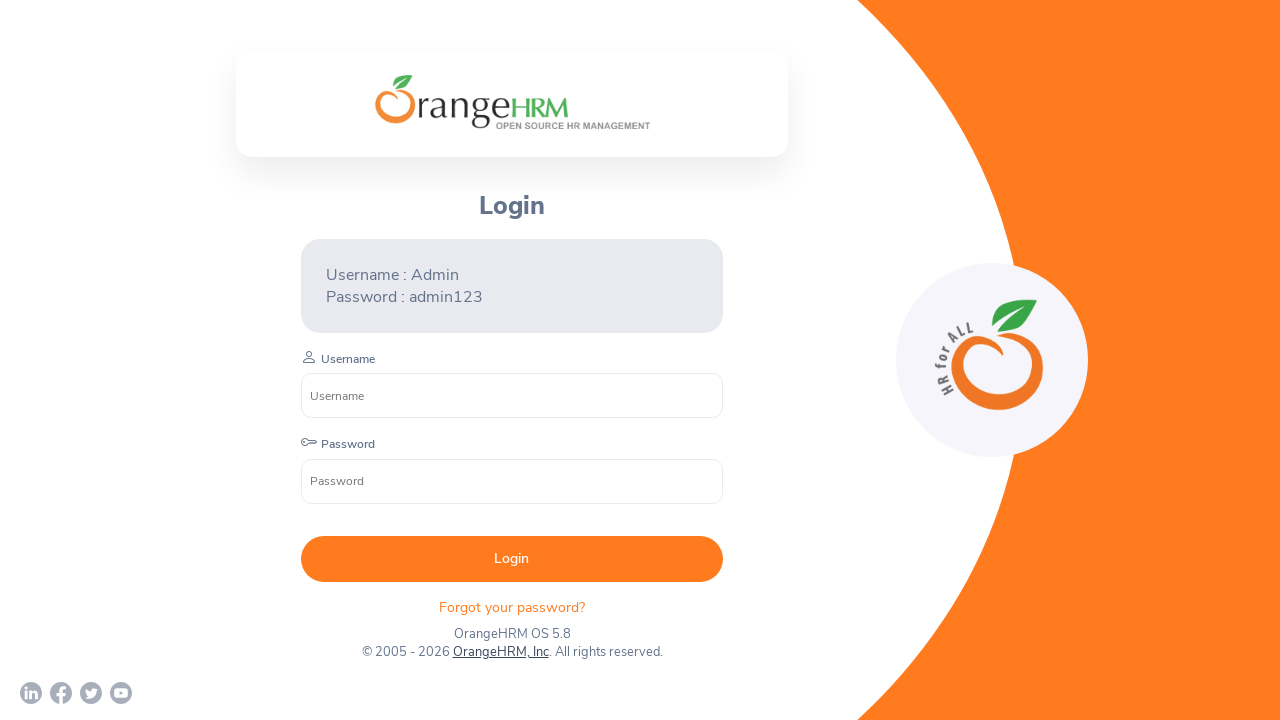